Tests that clicking Clear completed removes completed items from the list

Starting URL: https://demo.playwright.dev/todomvc

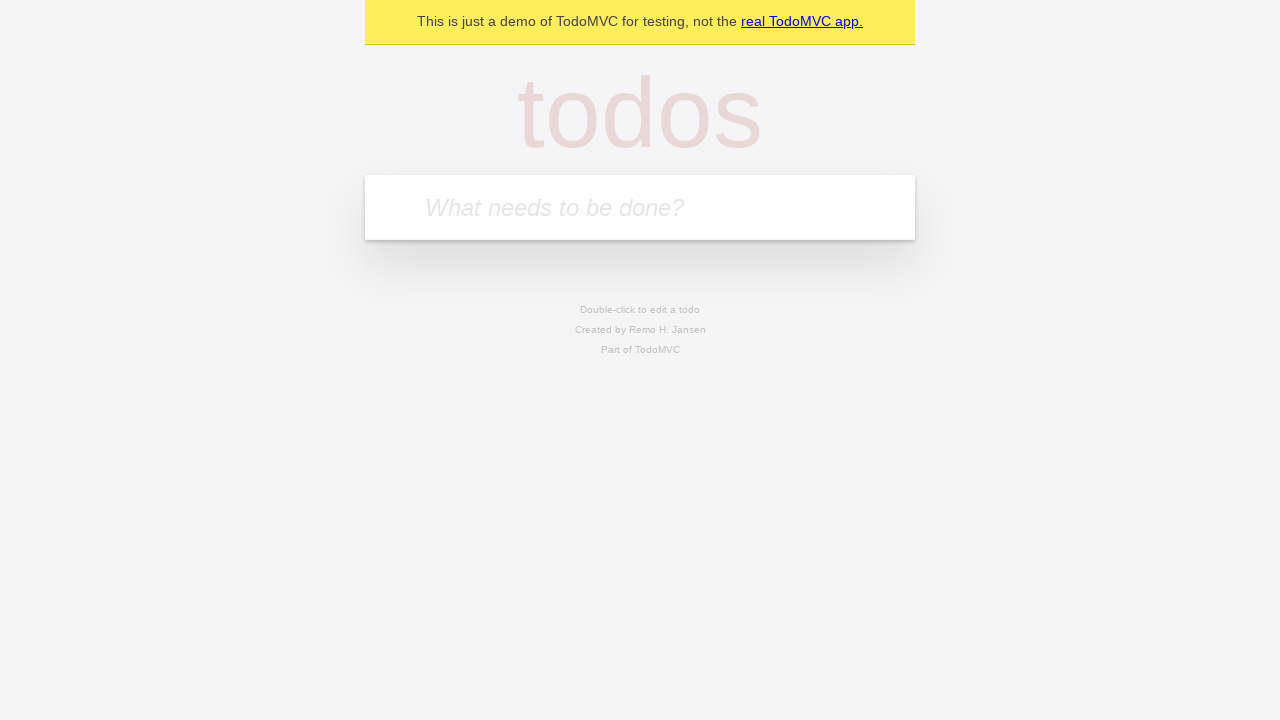

Filled todo input with 'buy some cheese' on internal:attr=[placeholder="What needs to be done?"i]
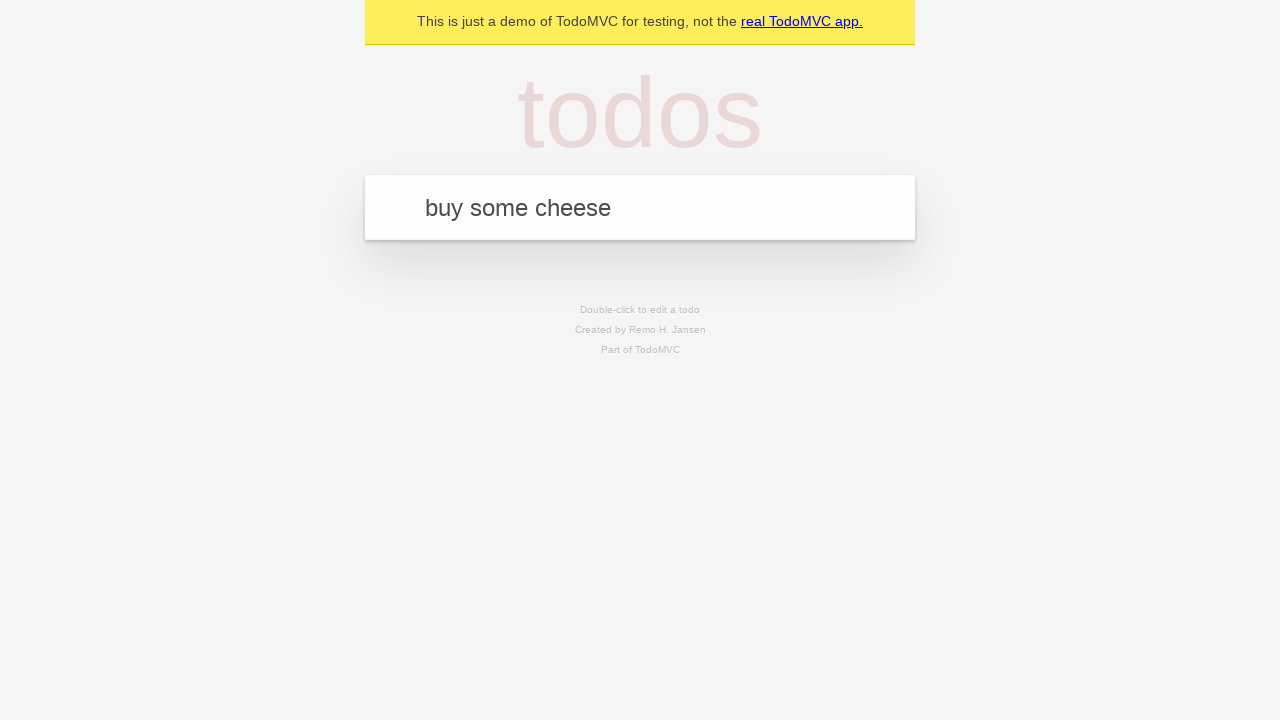

Pressed Enter to add todo item 'buy some cheese' on internal:attr=[placeholder="What needs to be done?"i]
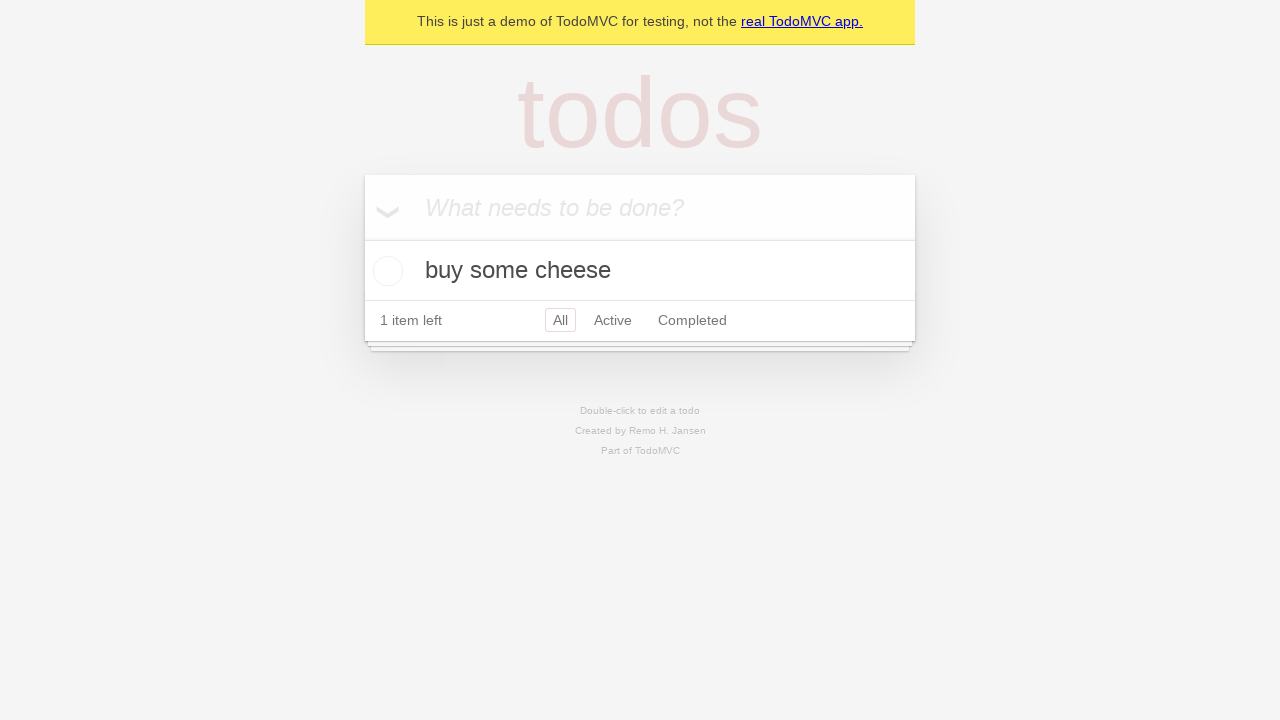

Filled todo input with 'feed the cat' on internal:attr=[placeholder="What needs to be done?"i]
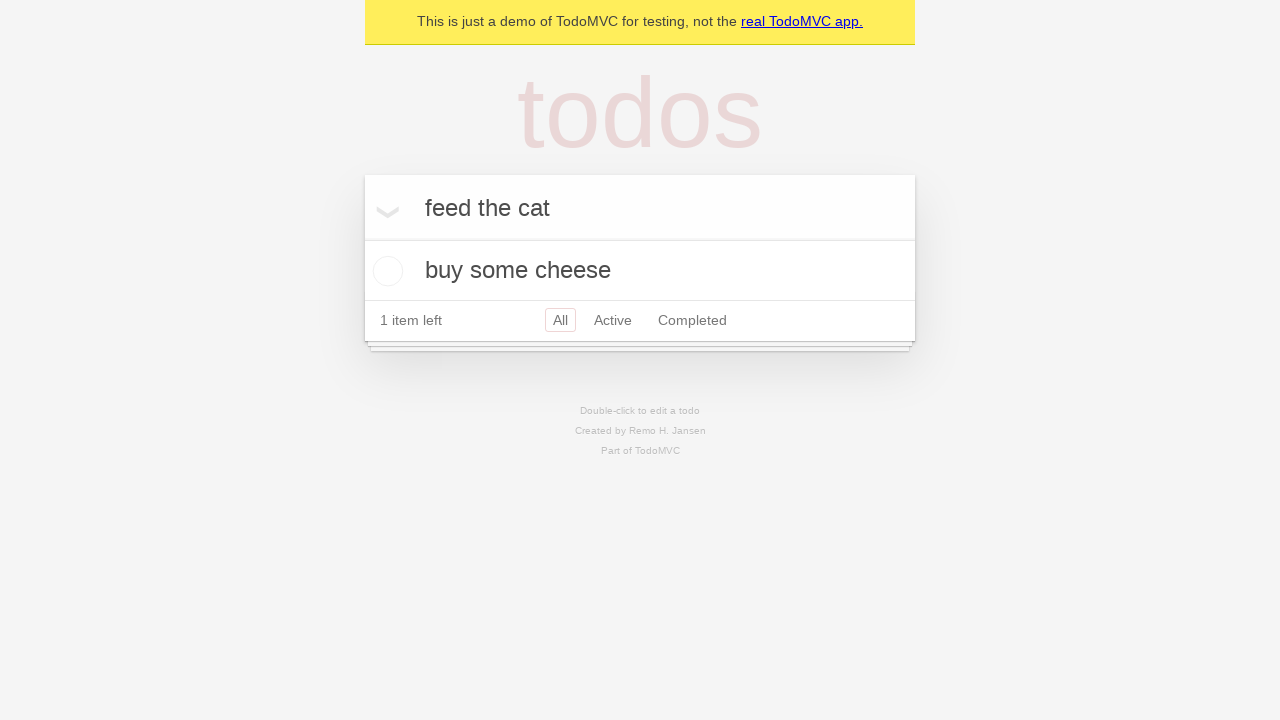

Pressed Enter to add todo item 'feed the cat' on internal:attr=[placeholder="What needs to be done?"i]
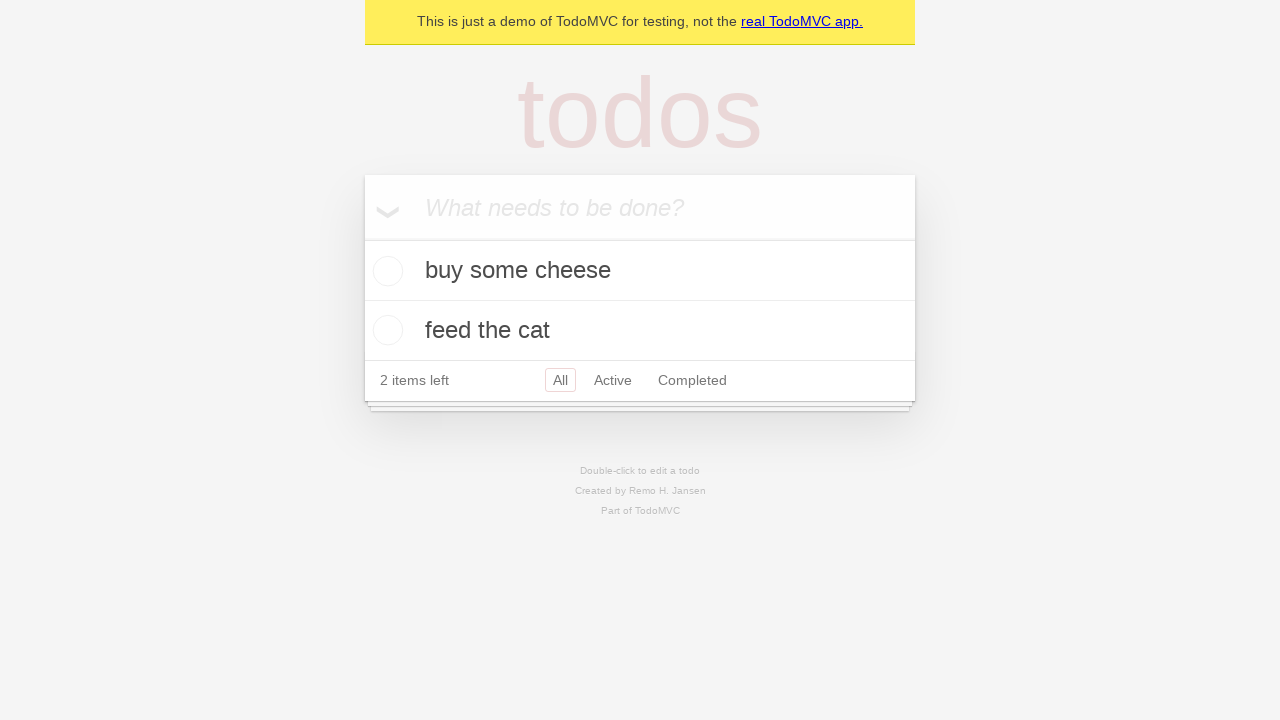

Filled todo input with 'book a doctors appointment' on internal:attr=[placeholder="What needs to be done?"i]
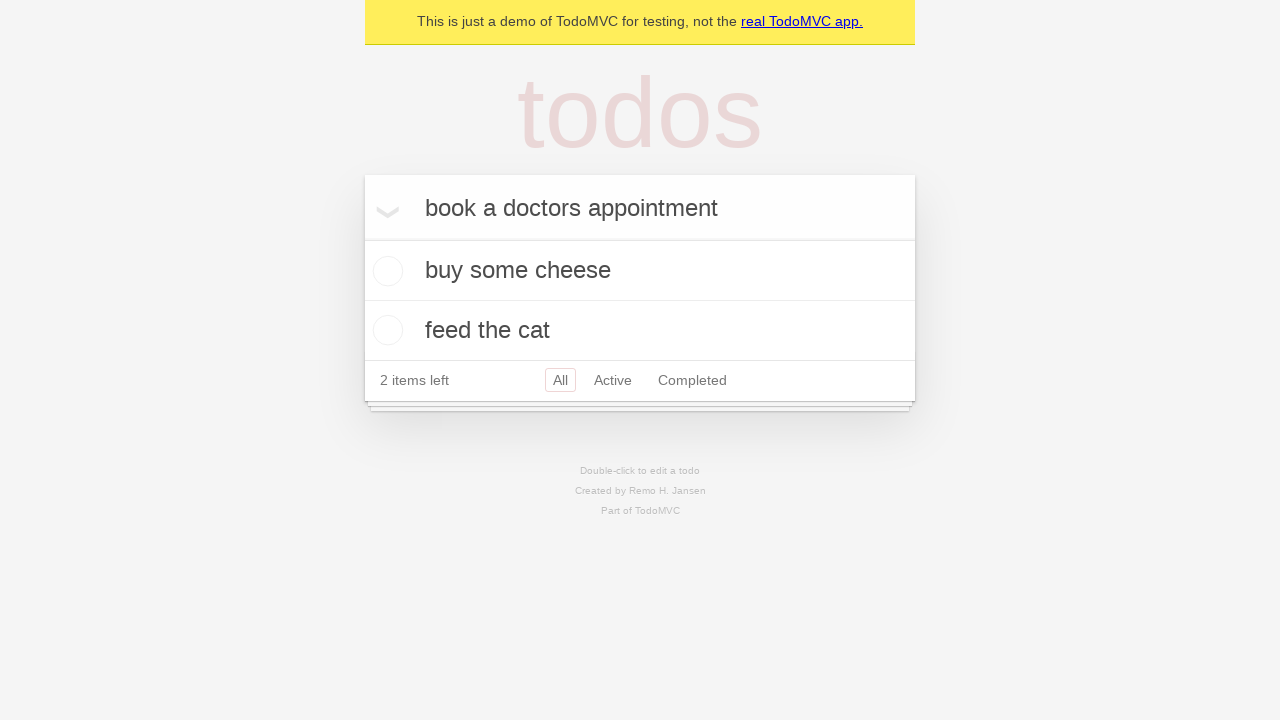

Pressed Enter to add todo item 'book a doctors appointment' on internal:attr=[placeholder="What needs to be done?"i]
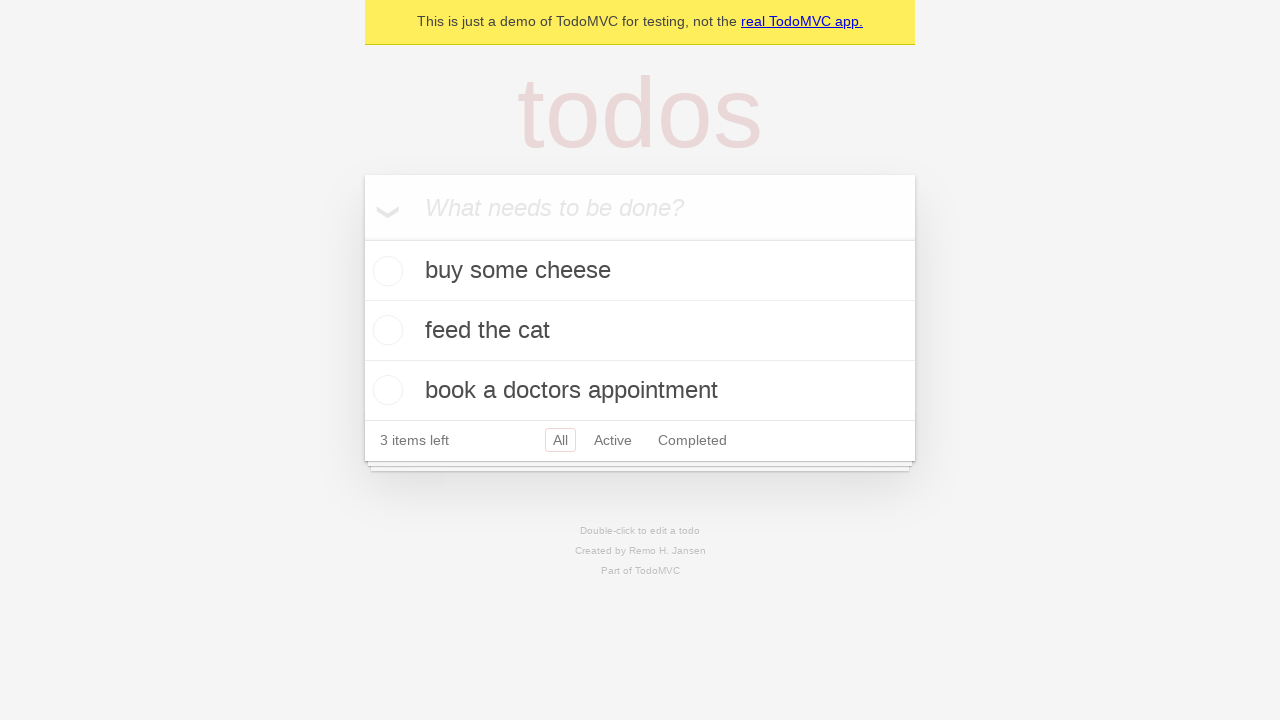

Waited for all 3 todo items to appear
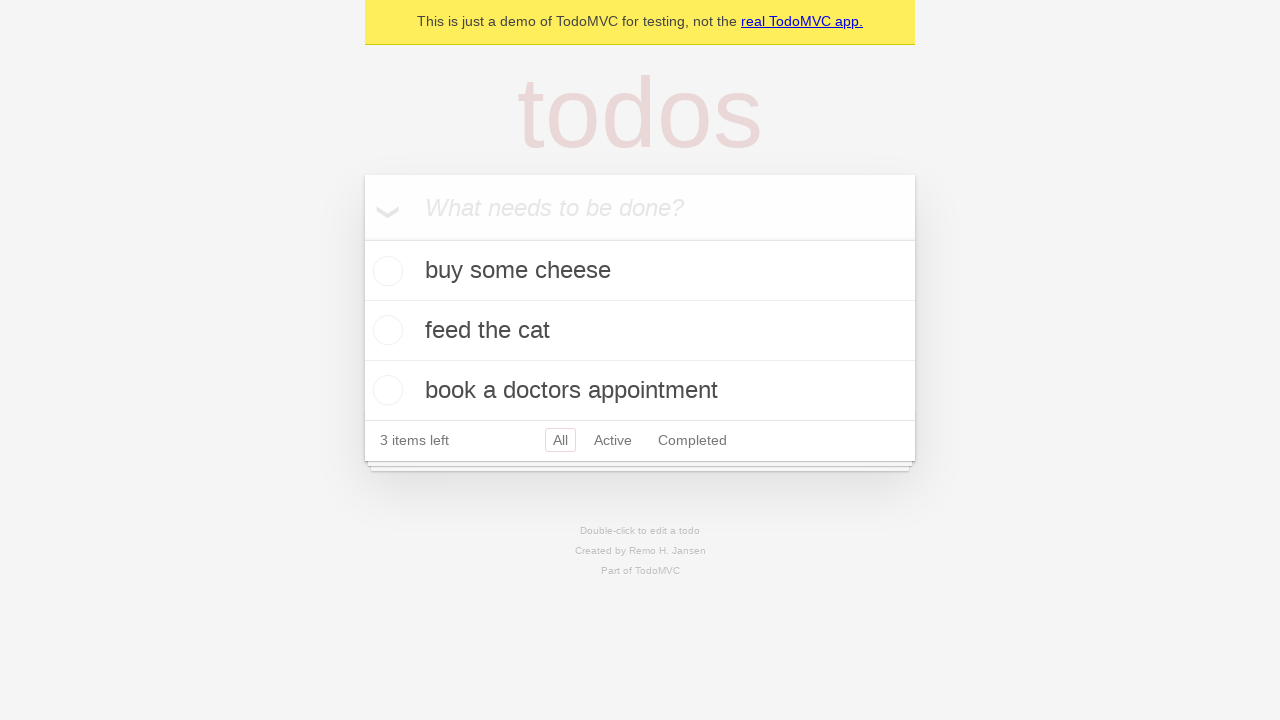

Checked the second todo item checkbox to mark it as completed at (385, 330) on internal:testid=[data-testid="todo-item"s] >> nth=1 >> internal:role=checkbox
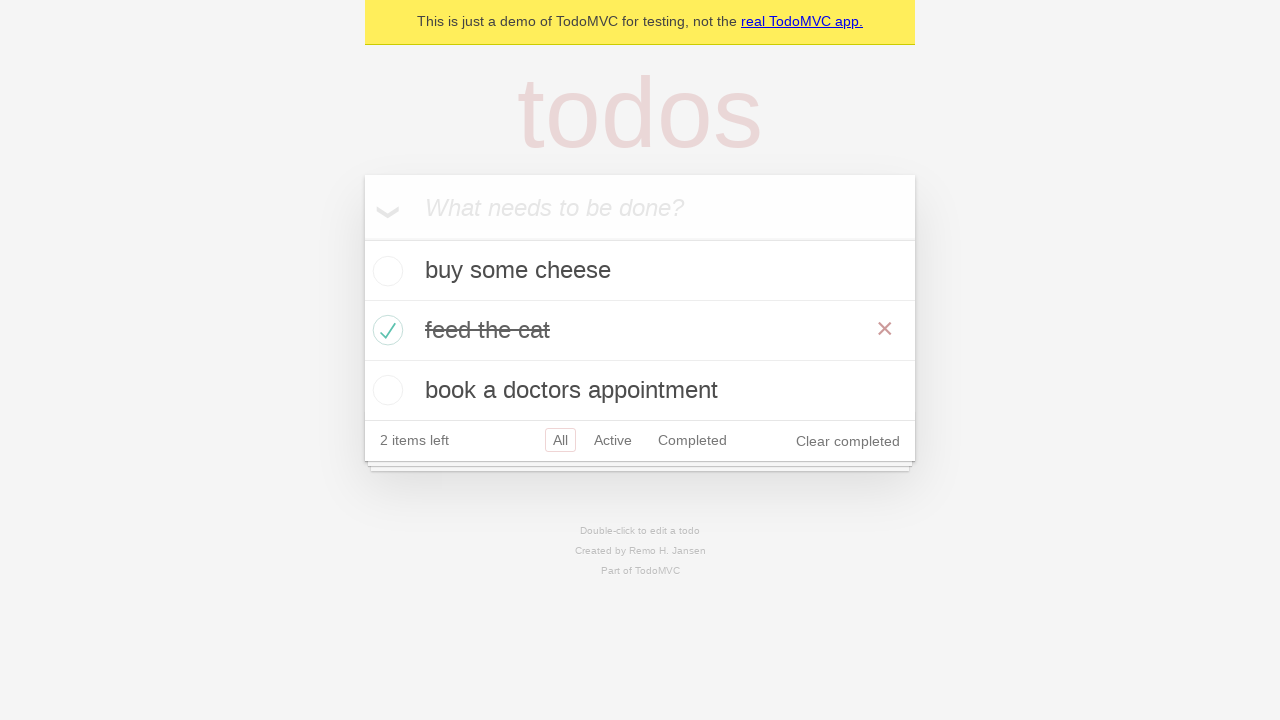

Clicked 'Clear completed' button to remove completed items at (848, 441) on internal:role=button[name="Clear completed"i]
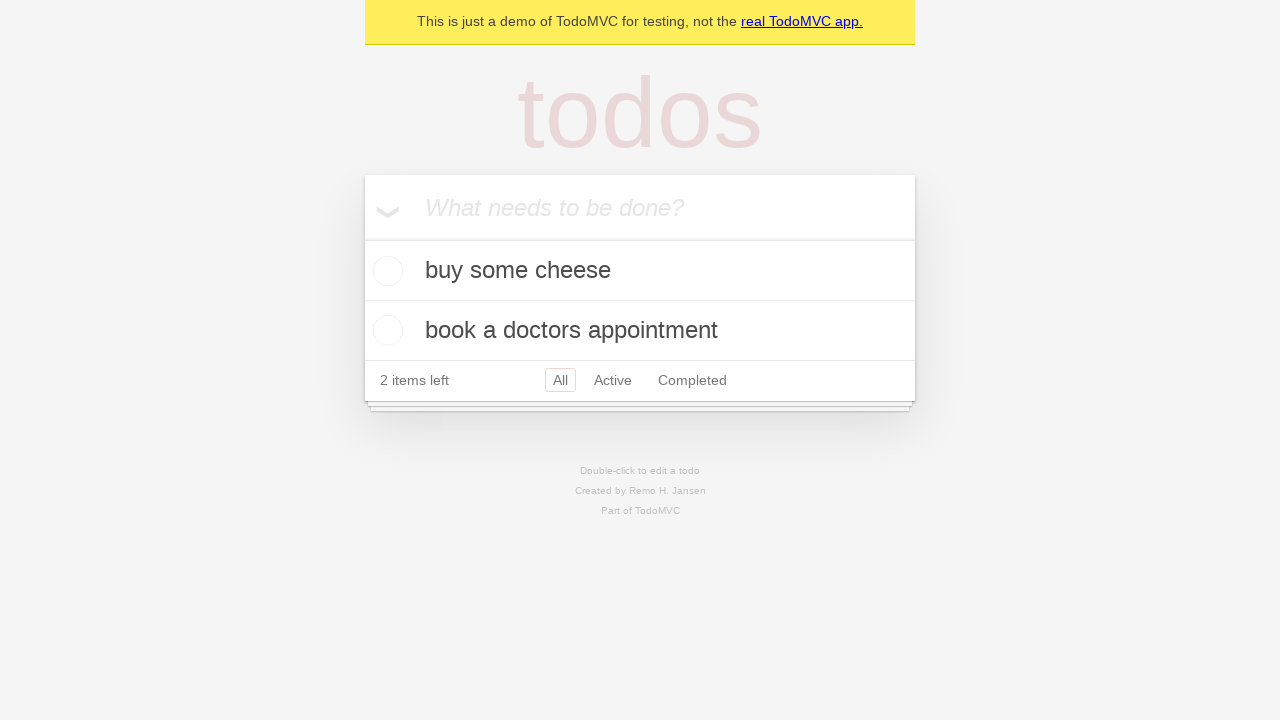

Verified that completed item was removed - 2 items remain in list
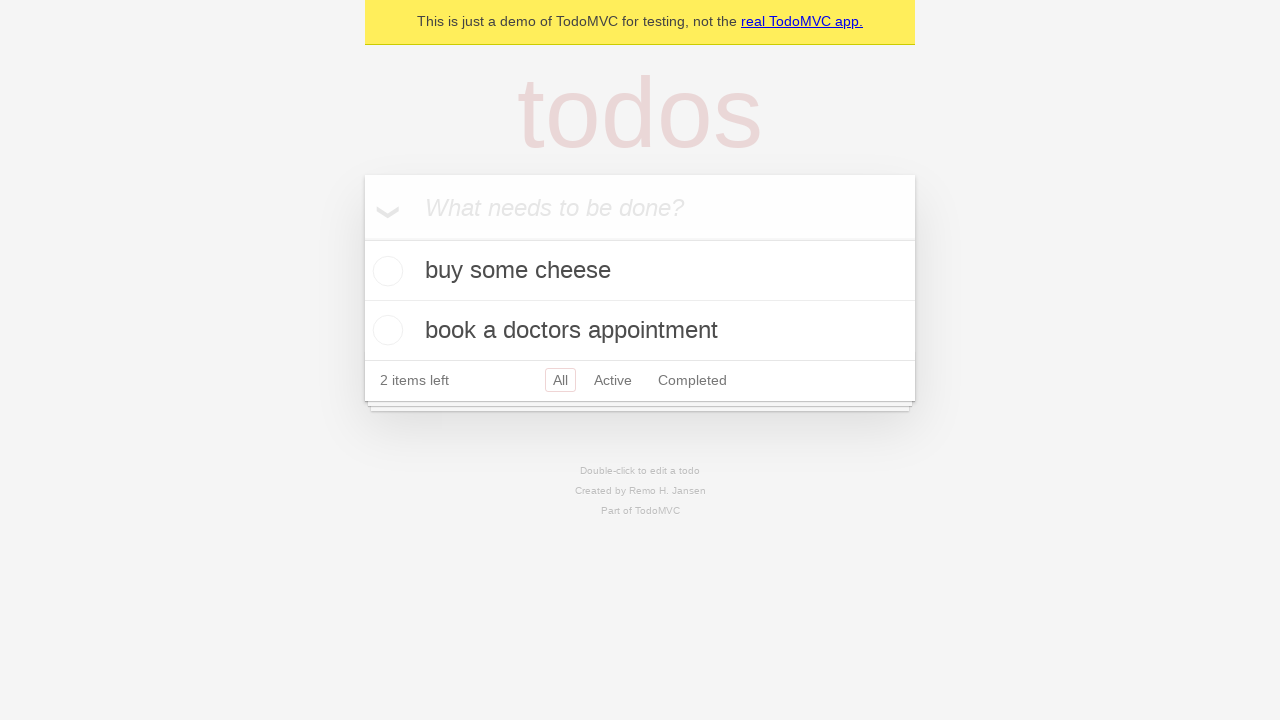

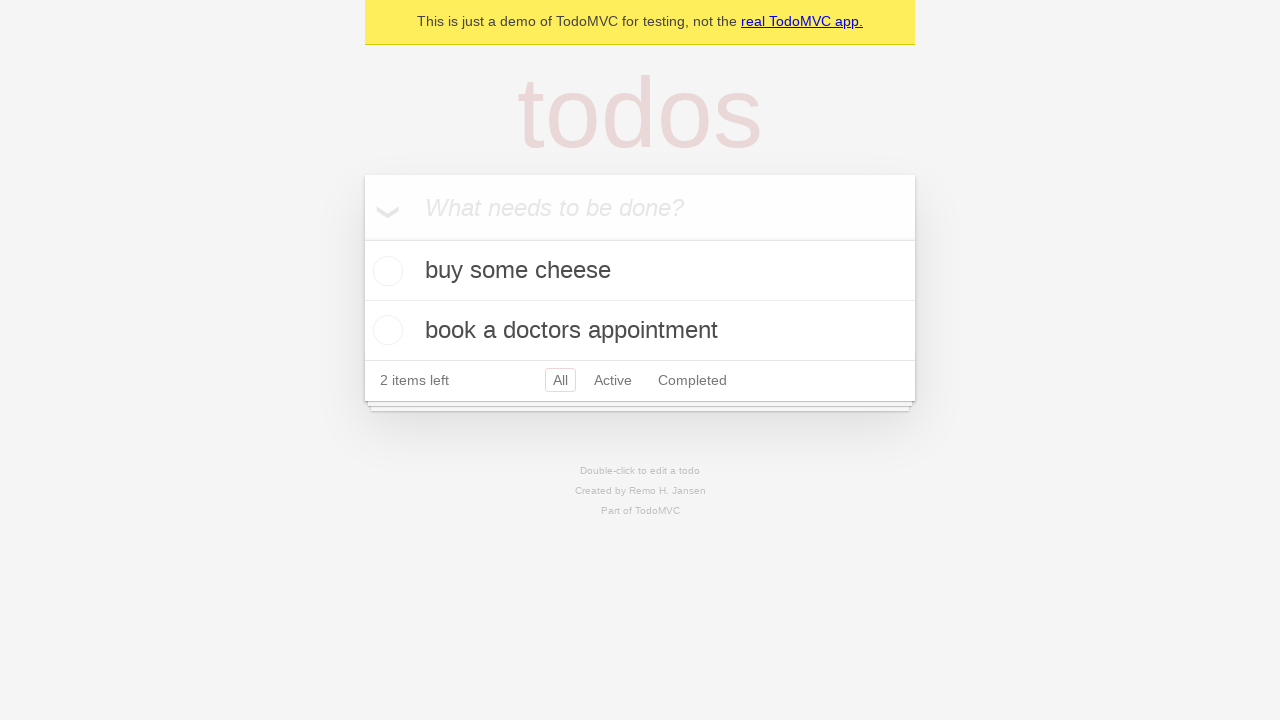